Navigates to the Heroku test site, clicks on the broken images link, and then clicks on one of the image elements

Starting URL: https://the-internet.herokuapp.com/

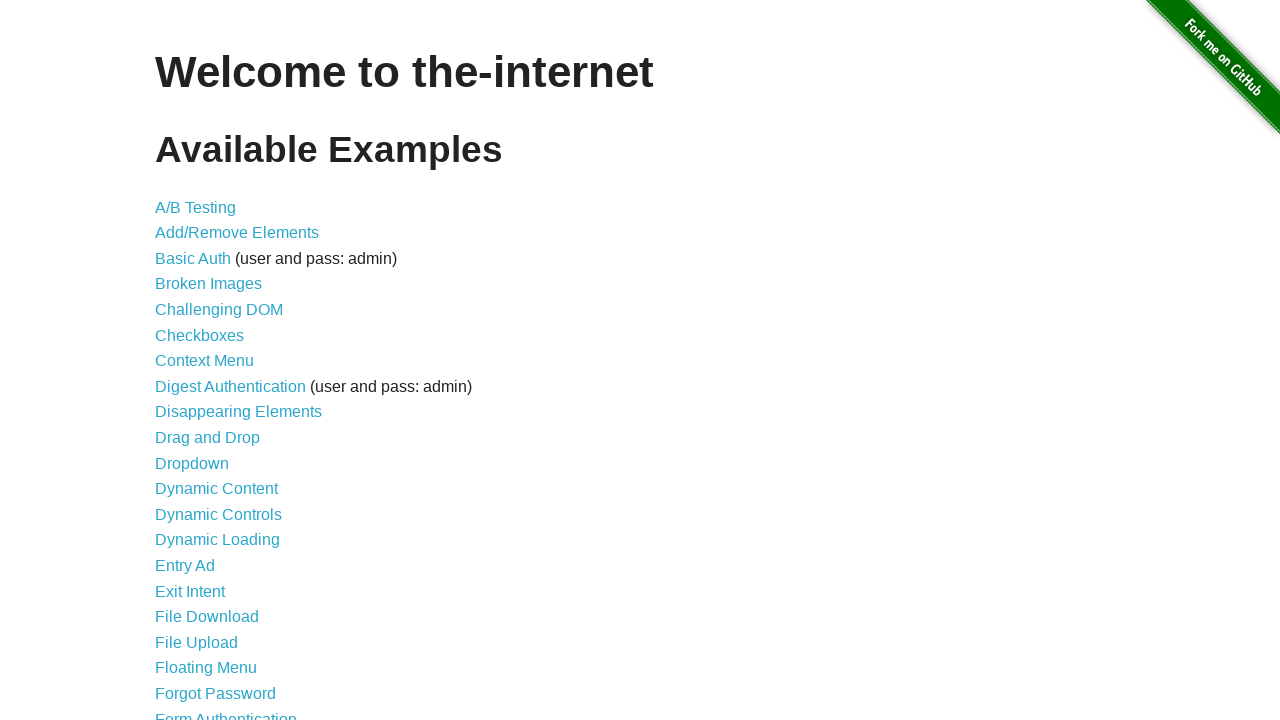

Clicked on the Broken Images link at (208, 284) on xpath=//*[@id='content']/ul/li[4]/a
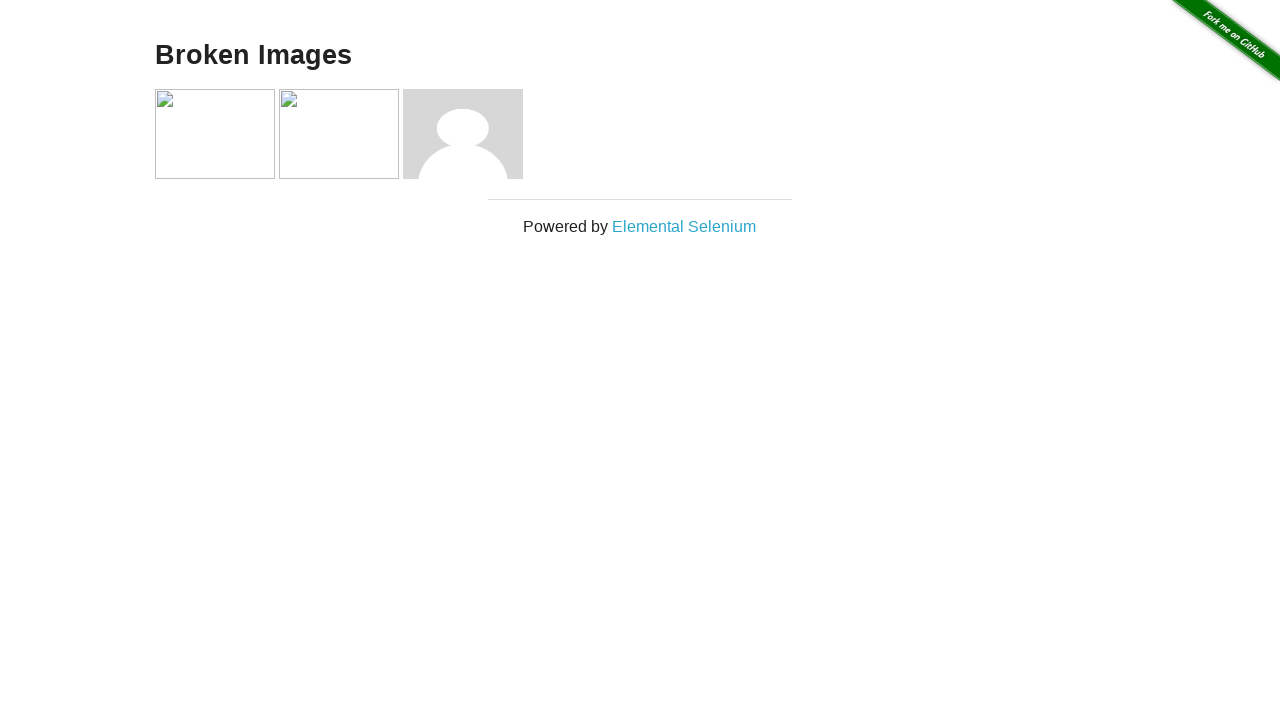

Broken images page loaded
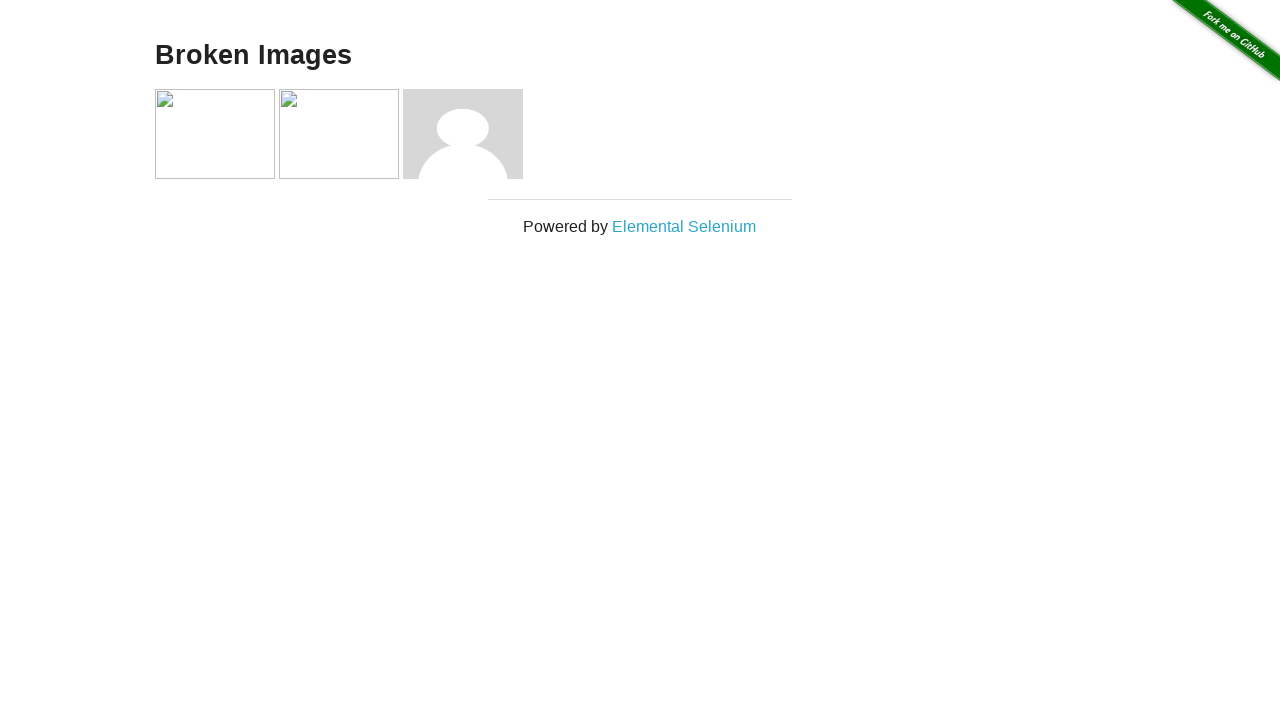

Clicked on the second image element at (339, 134) on xpath=//*[@id='content']/div/img[2]
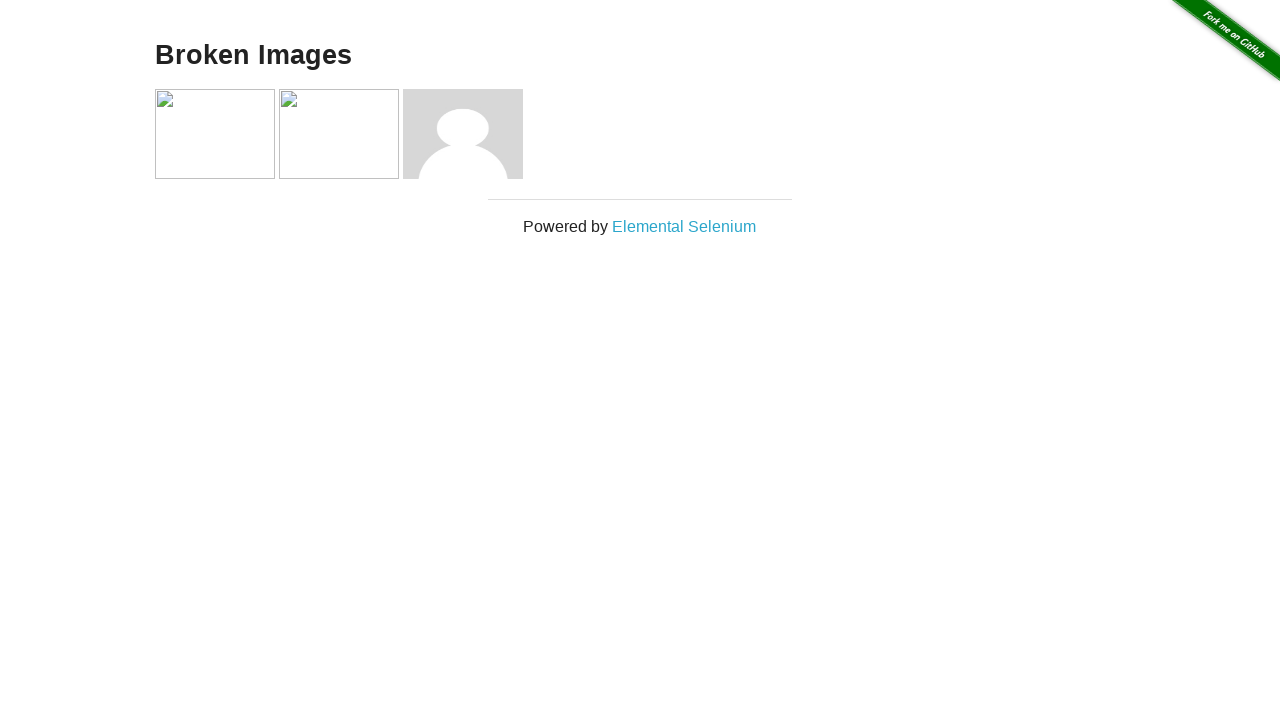

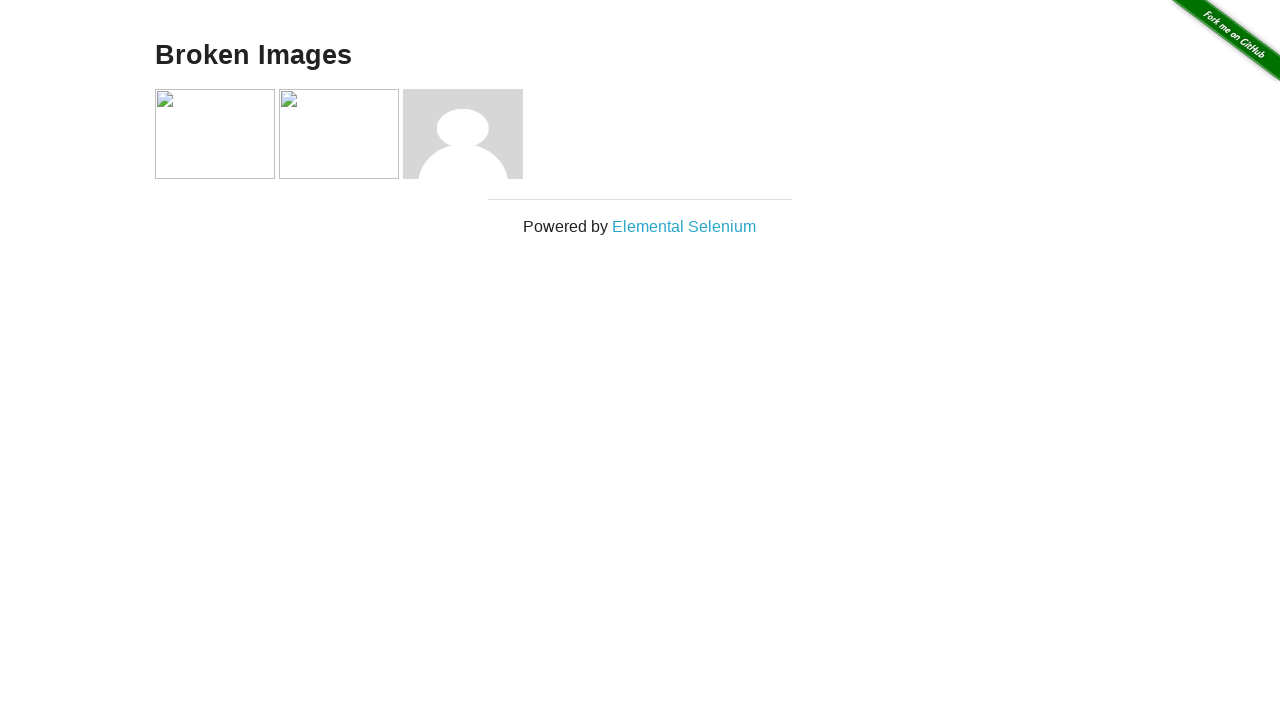